Tests the search functionality on python.org by entering a search query and verifying the URL contains the search terms

Starting URL: https://www.python.org

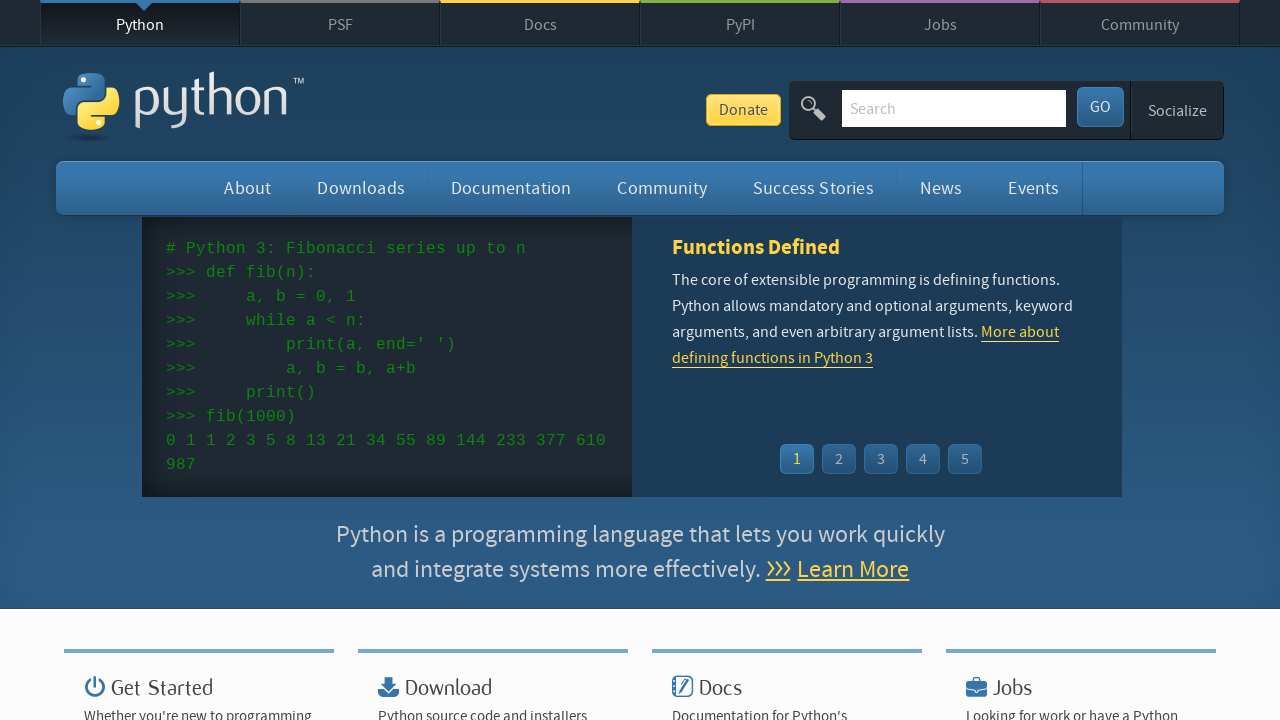

Filled search input with 'Advanced Python Bootcamps' on input[name='q']
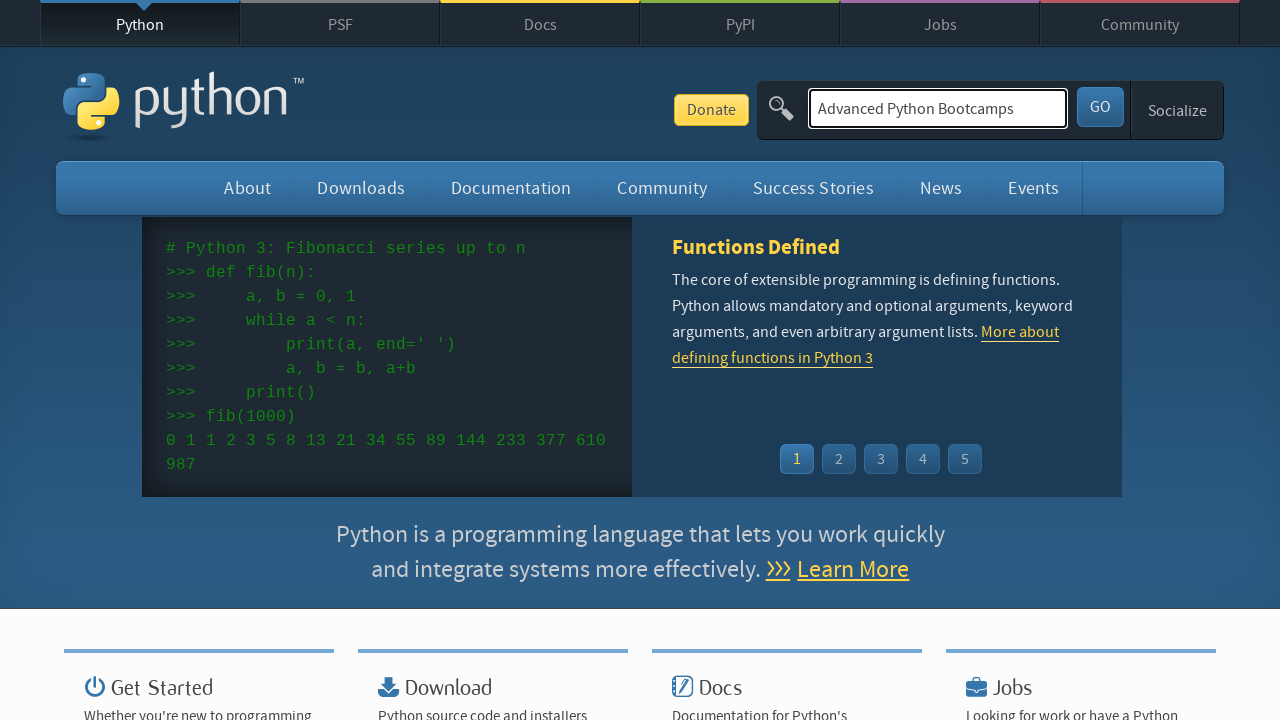

Pressed Enter to submit search query on input[name='q']
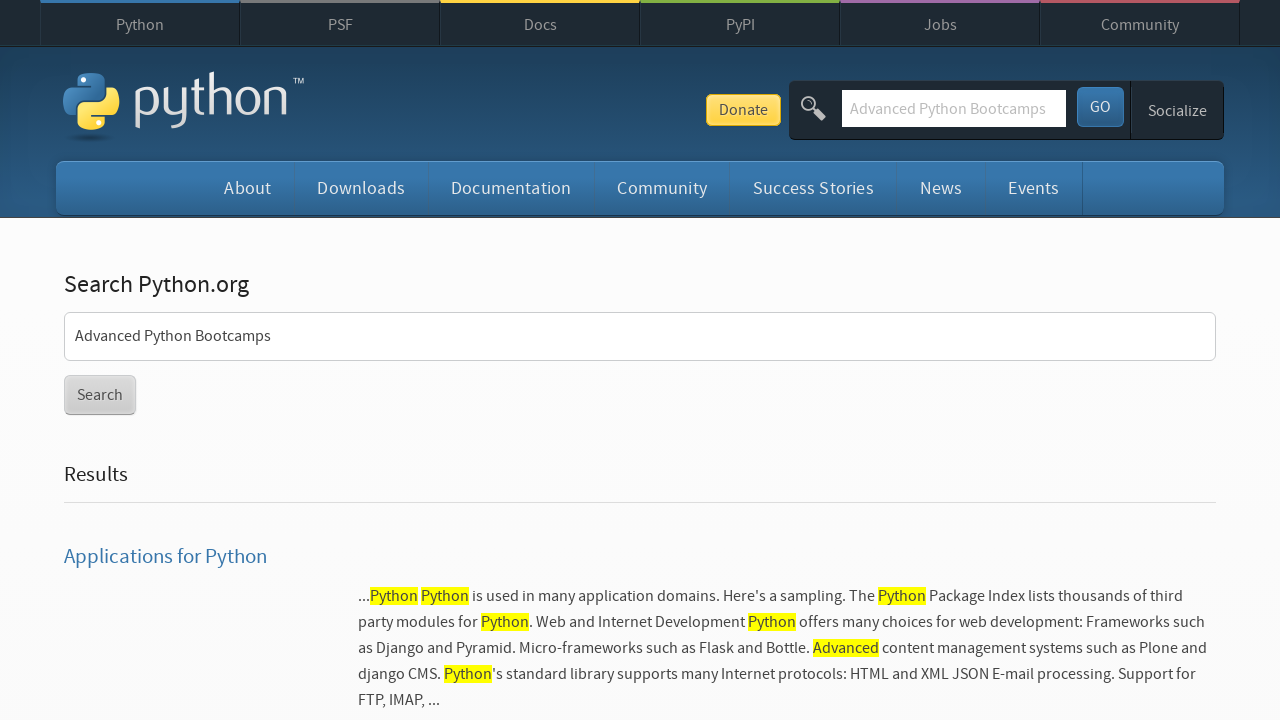

Waited for network to become idle after search submission
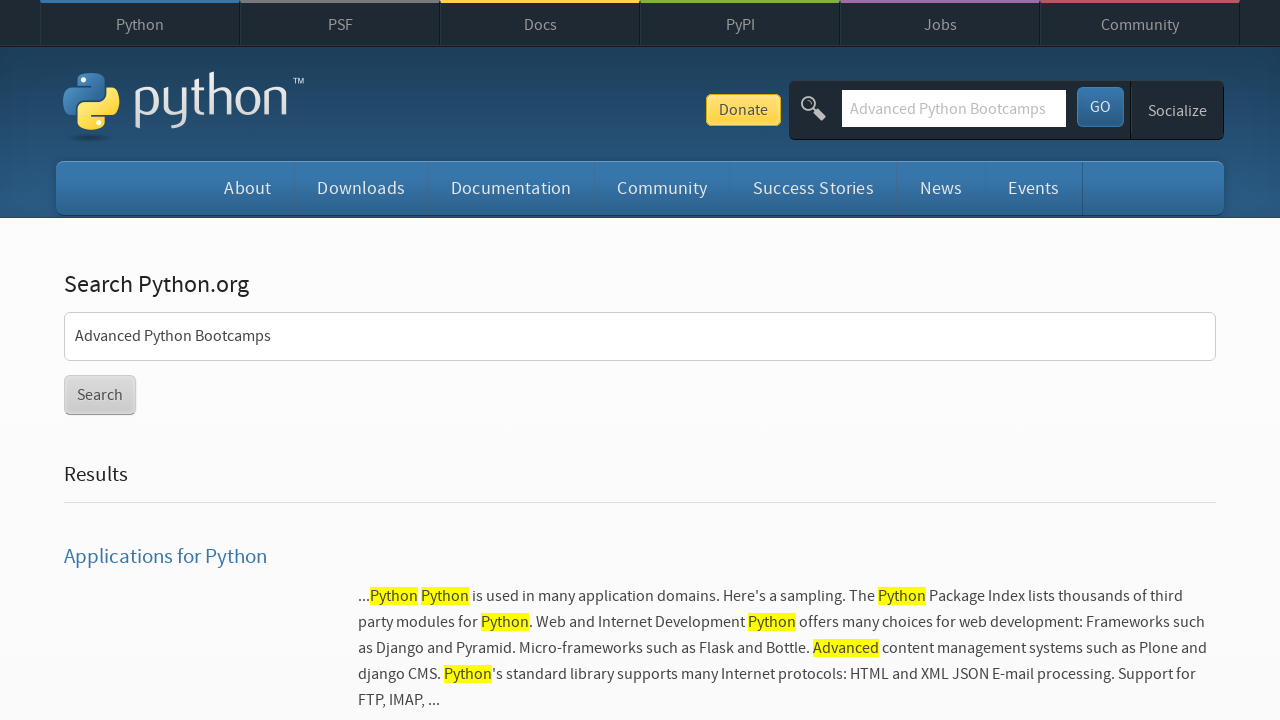

Verified URL contains search terms 'Advanced+Python+Bootcamps'
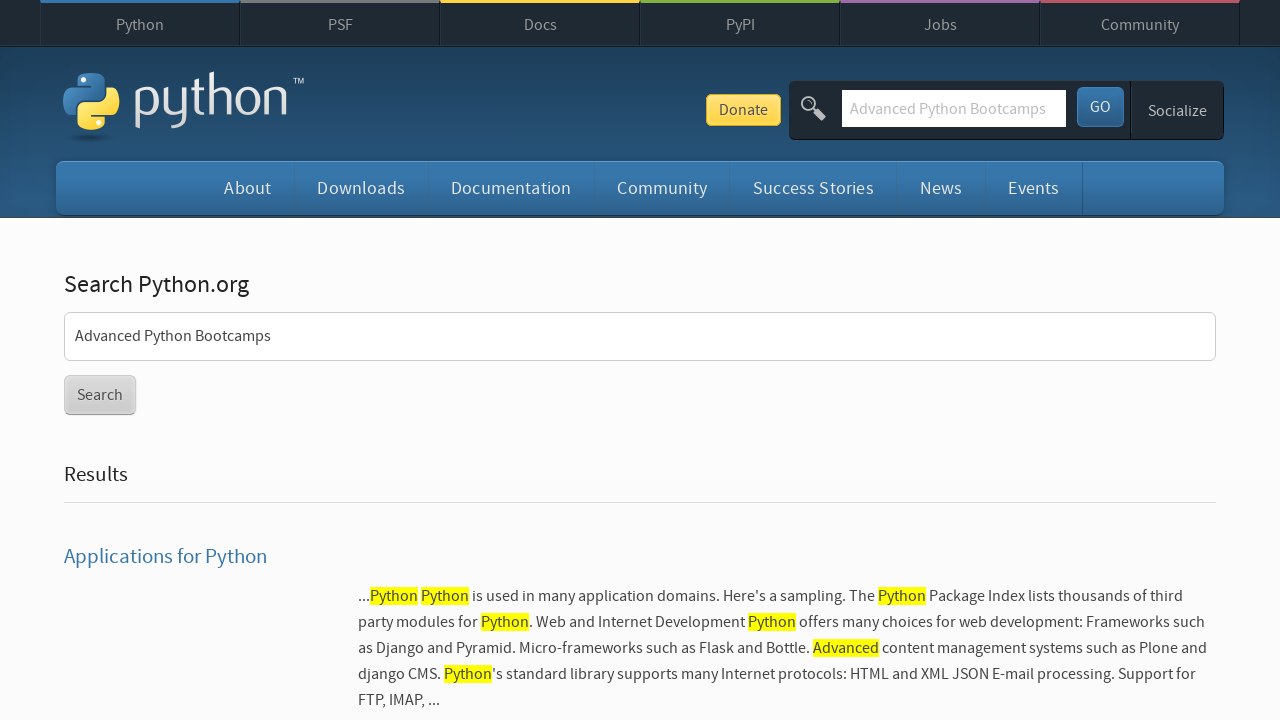

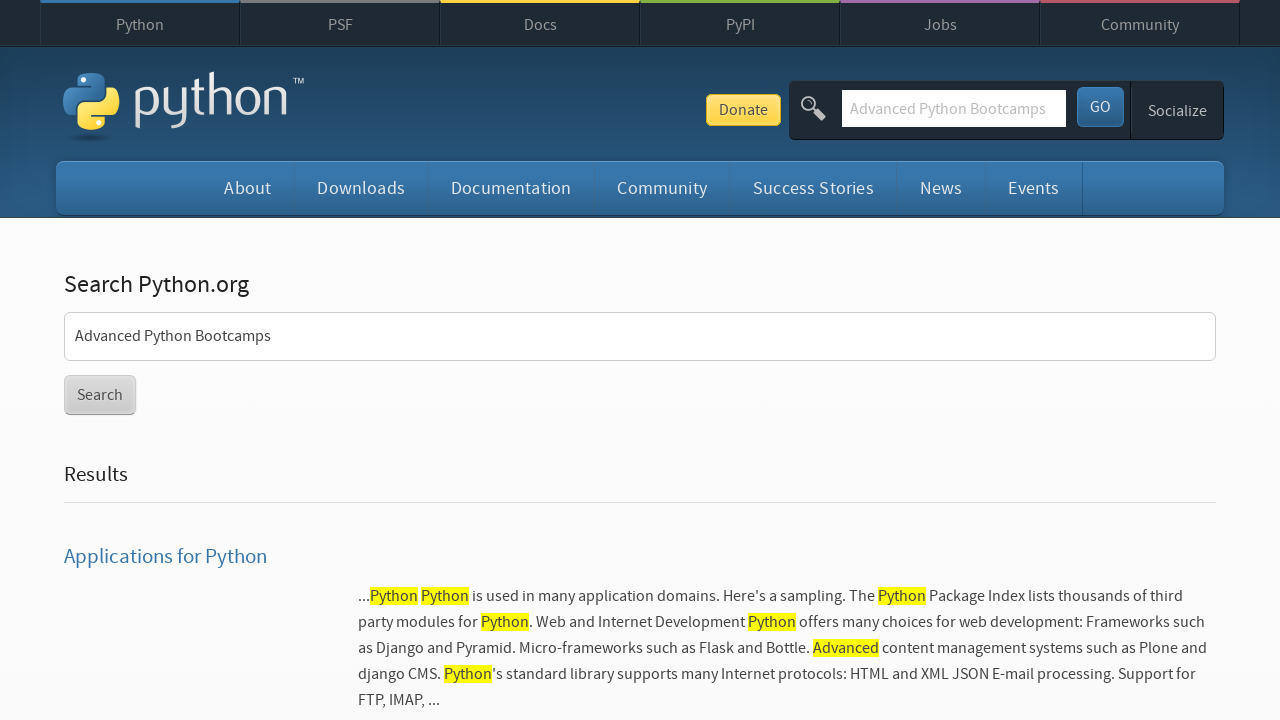